Tests geolocation functionality by navigating to a demo page and clicking the button to get current location

Starting URL: https://the-internet.herokuapp.com/geolocation?trk=public_post_comment-text

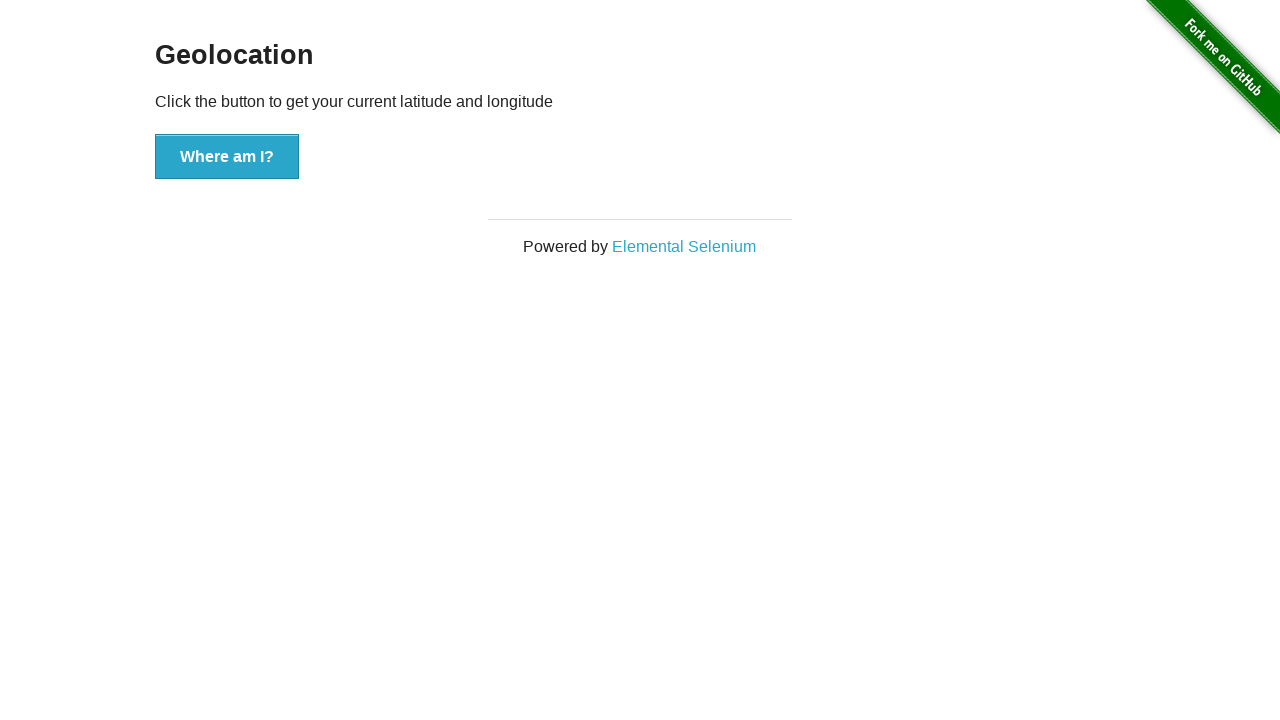

Clicked 'Where am I?' button to get current geolocation at (227, 157) on button
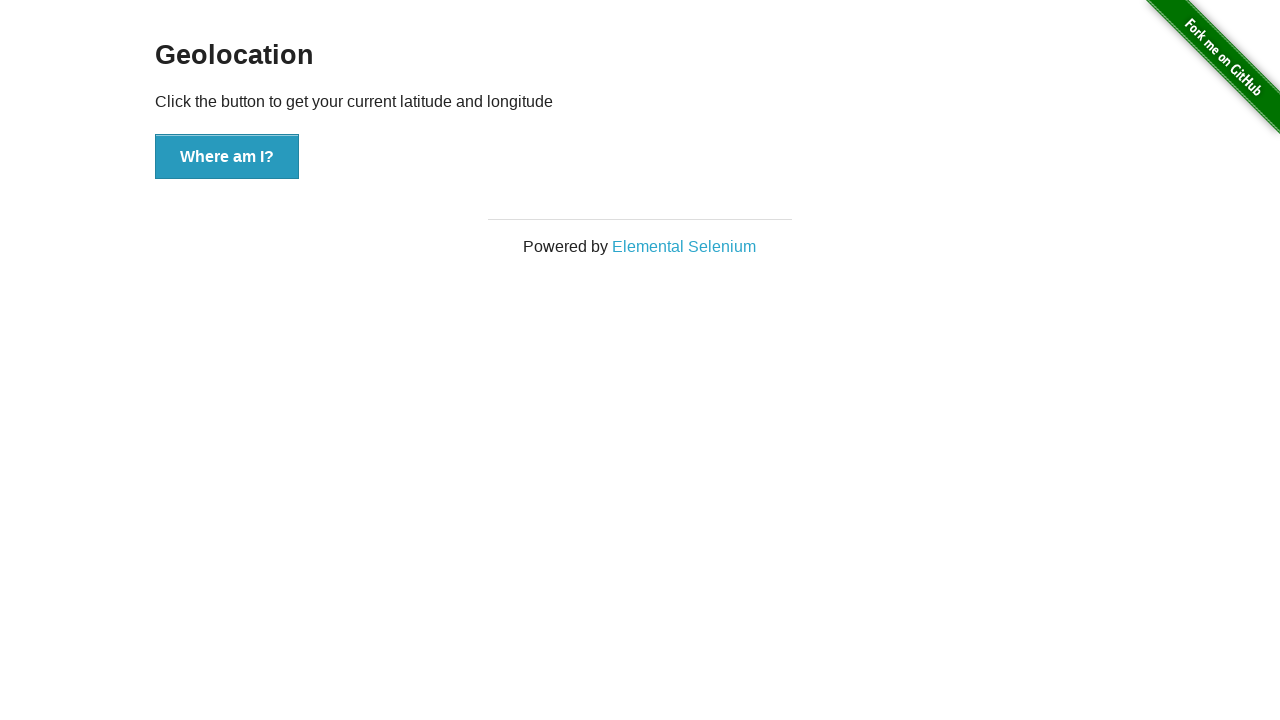

Waited 3 seconds for geolocation result to process
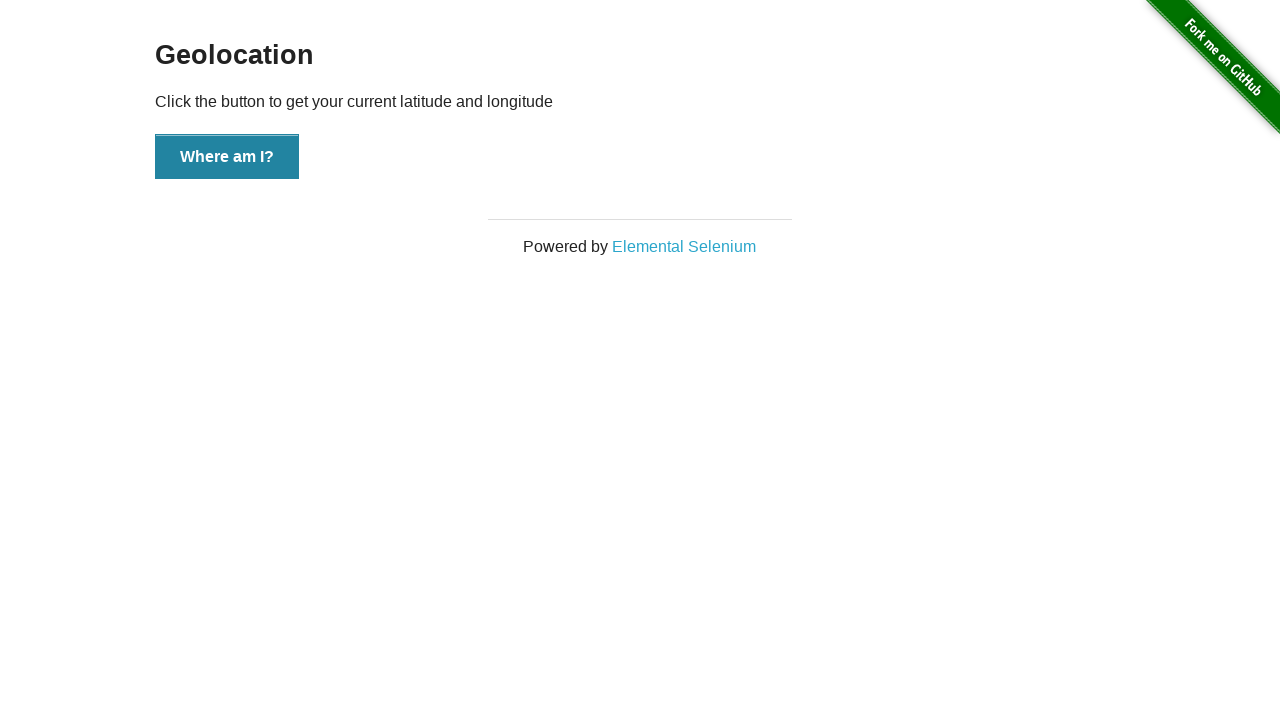

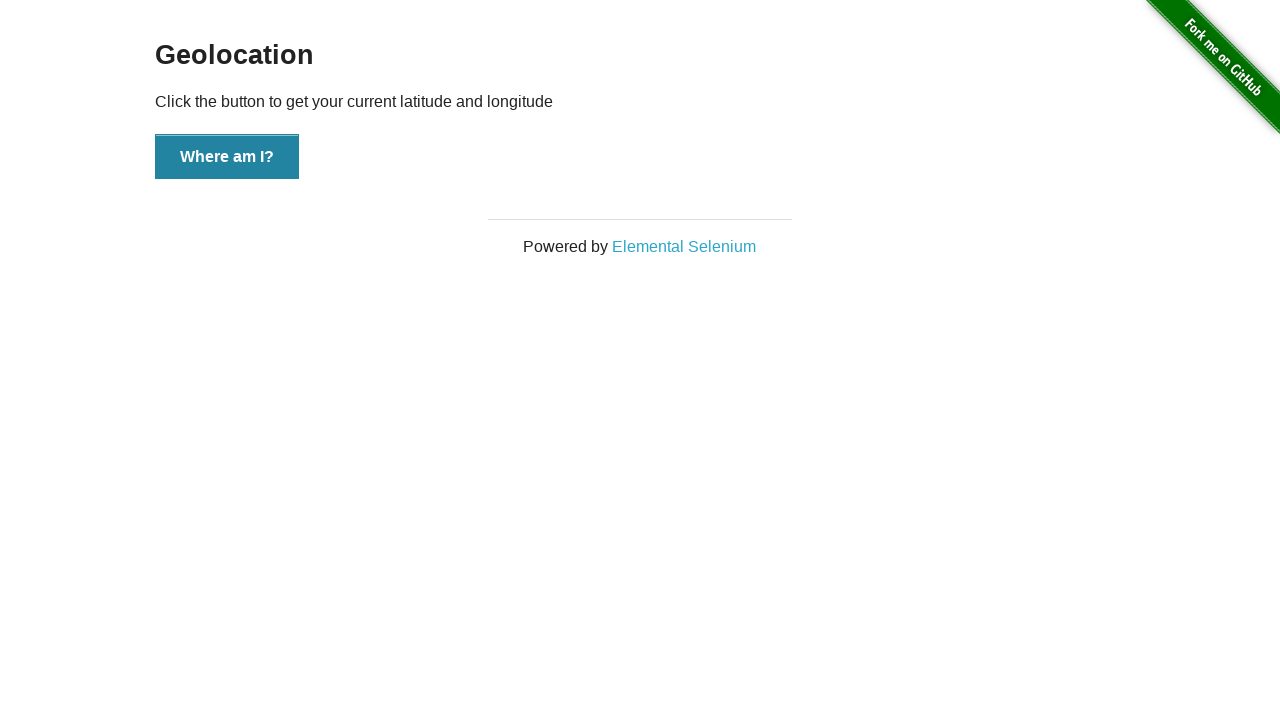